Tests dropdown menu functionality by clicking a dropdown button and then clicking the Flipkart link from the dropdown options

Starting URL: https://omayo.blogspot.com/

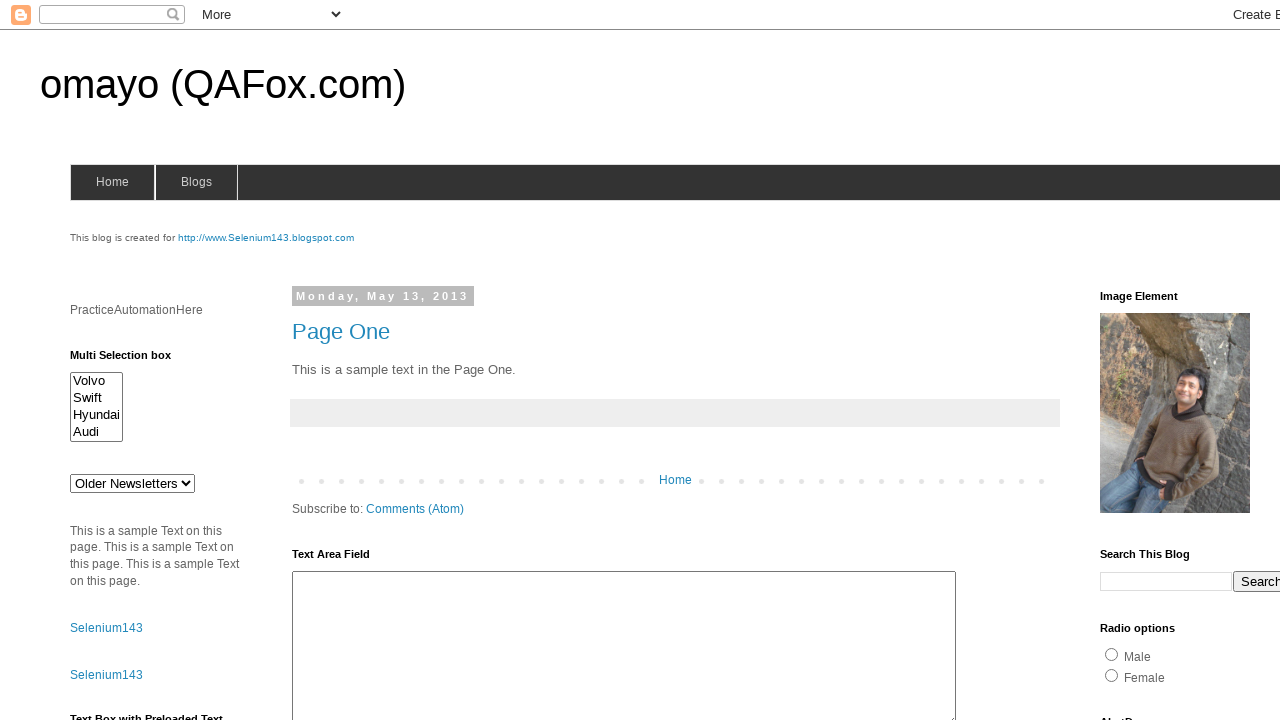

Clicked the dropdown button at (1227, 360) on .dropbtn
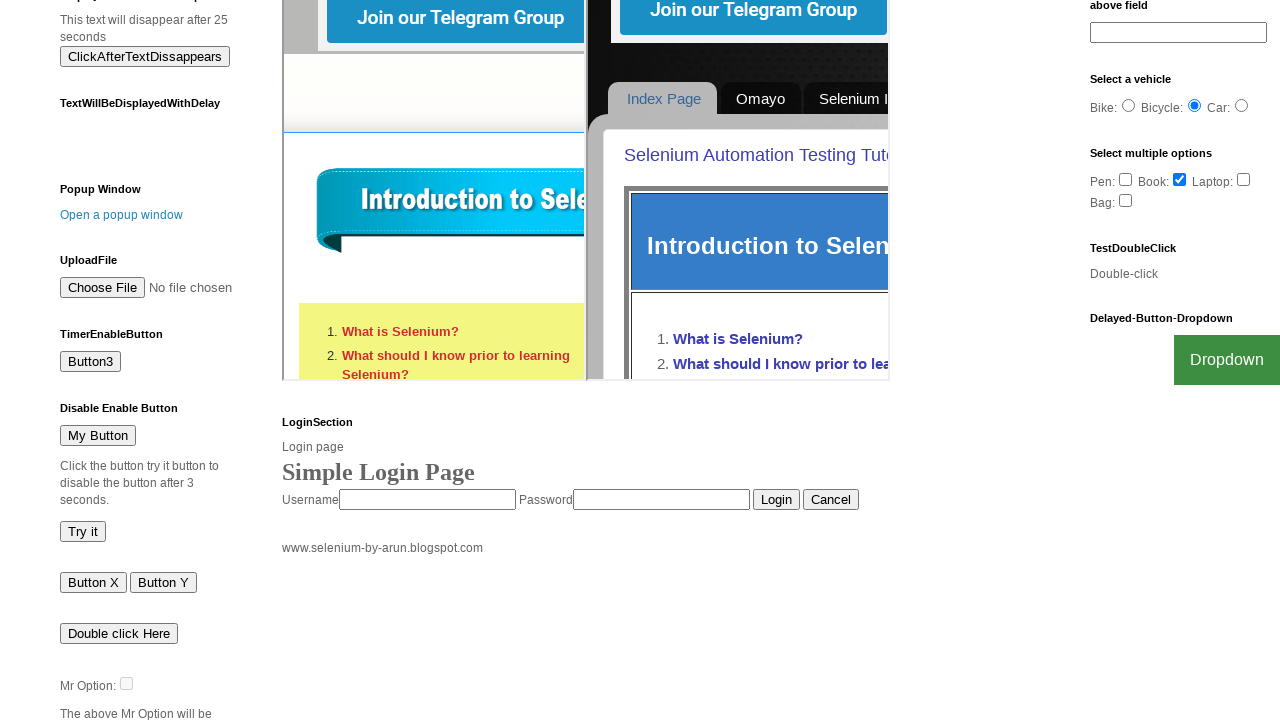

Clicked the Flipkart link from the dropdown options at (1200, 700) on a:text('Flipkart')
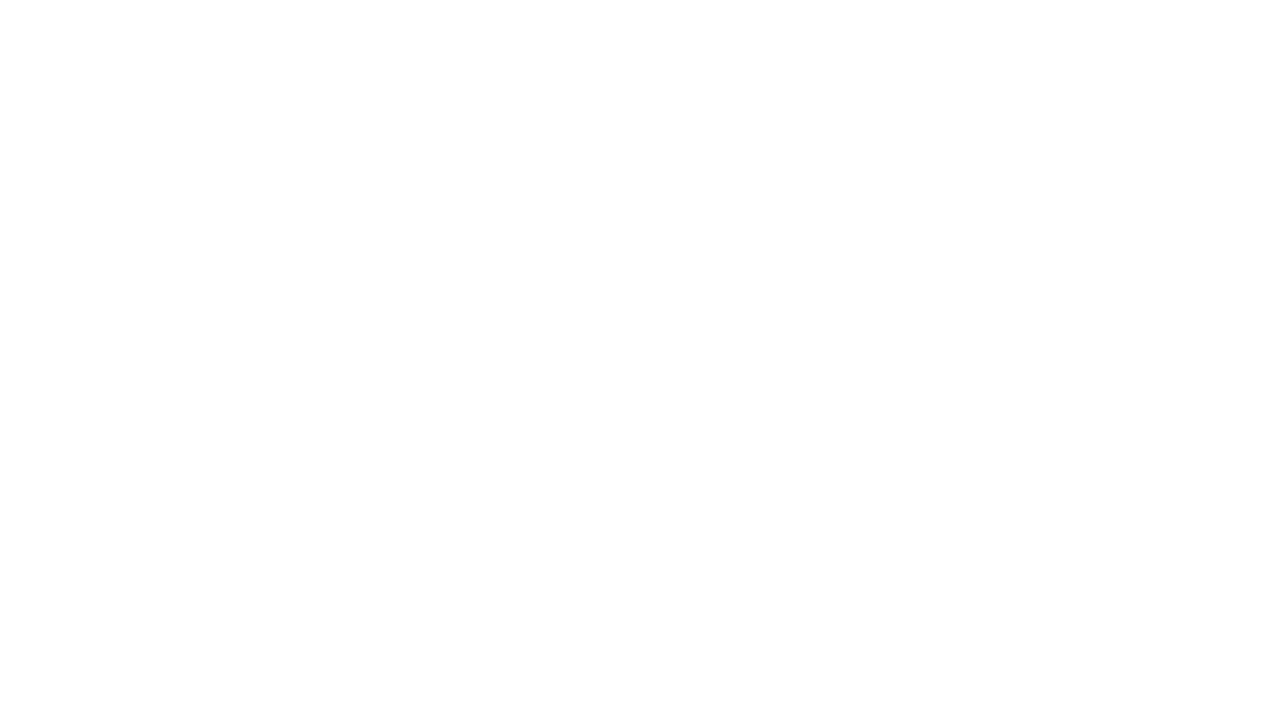

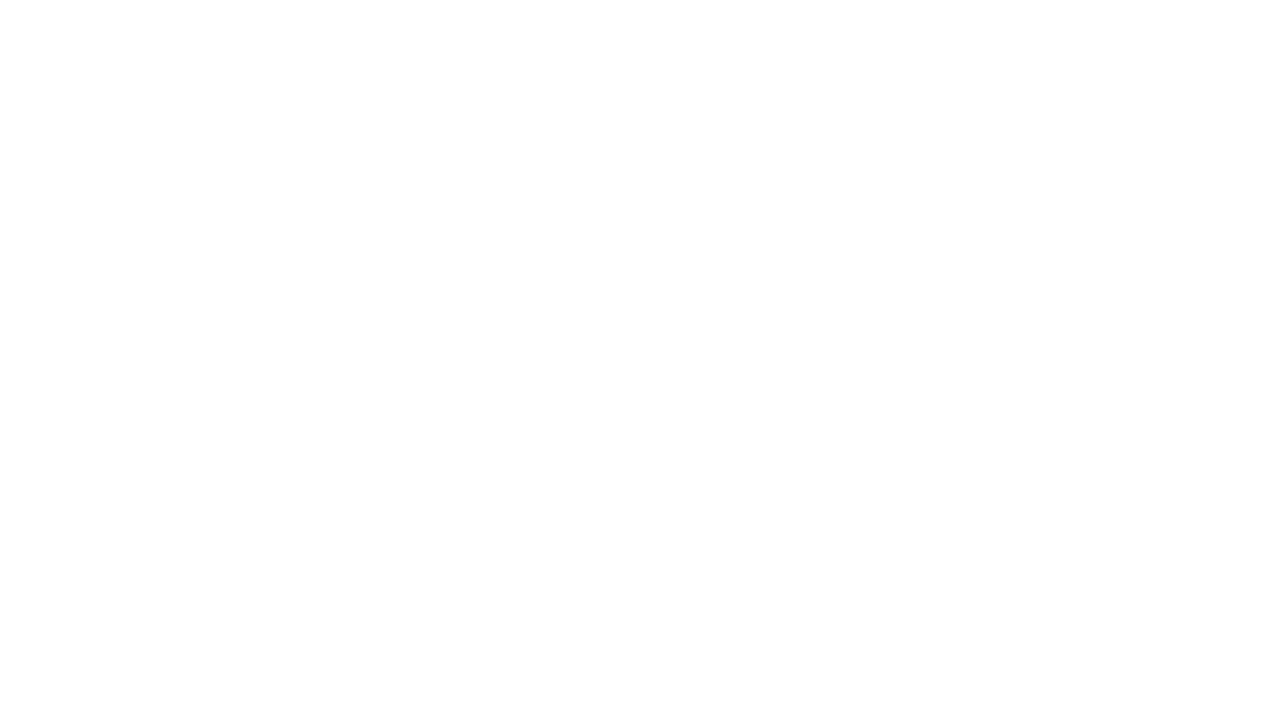